Tests window closing behavior by clicking link that opens new window, switching to it, closing it, and verifying content is no longer visible

Starting URL: https://the-internet.herokuapp.com/iframe

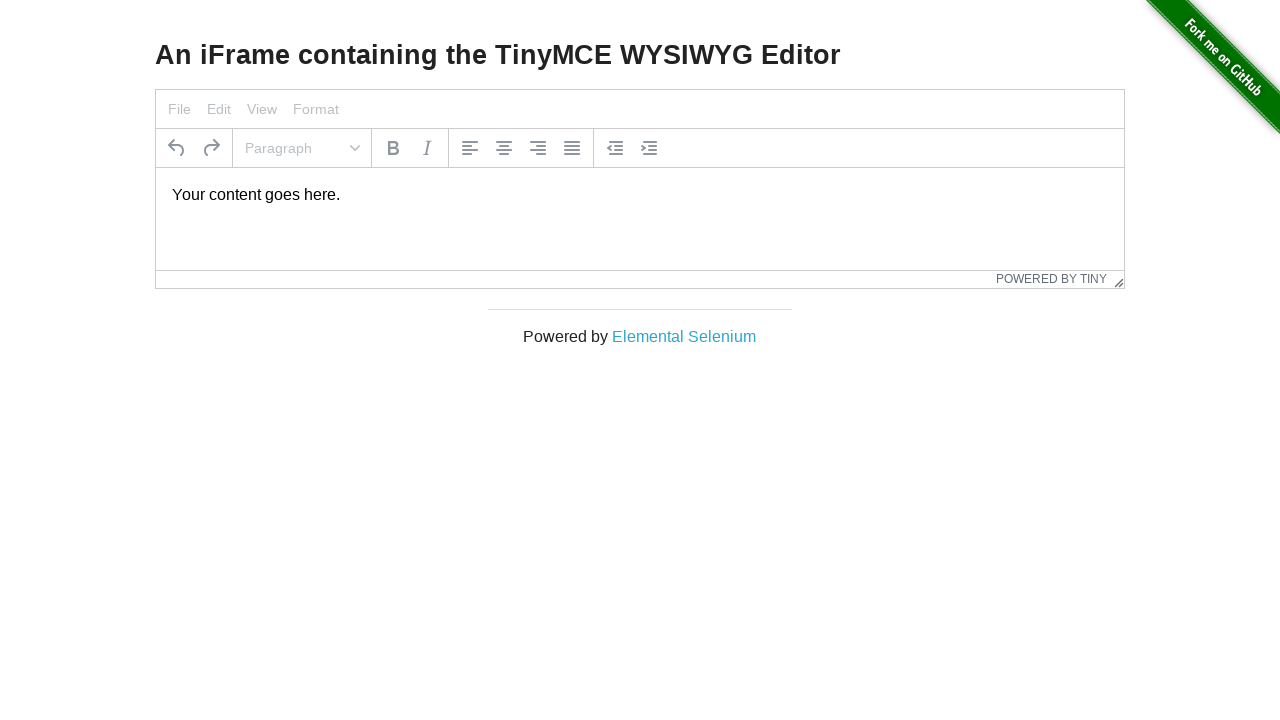

Waited for elemental selenium link to be available
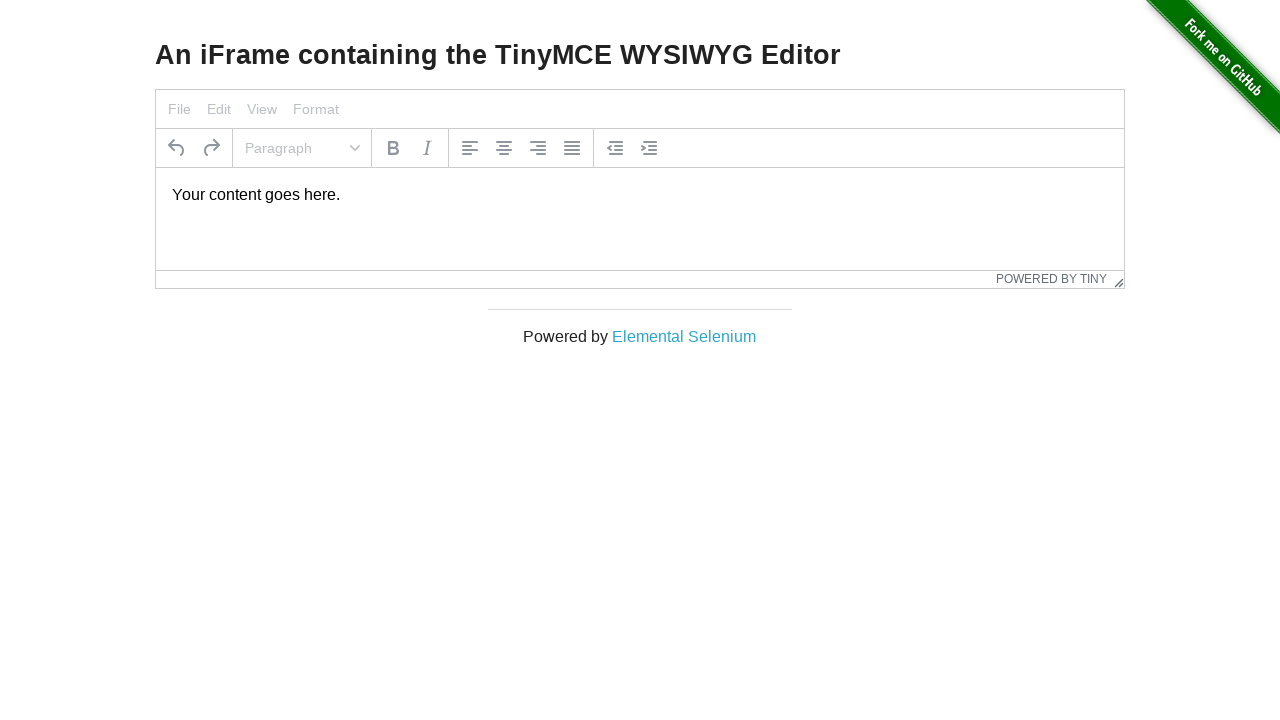

Clicked link to open new window at (684, 336) on xpath=/html/body/div[3]/div/div/a
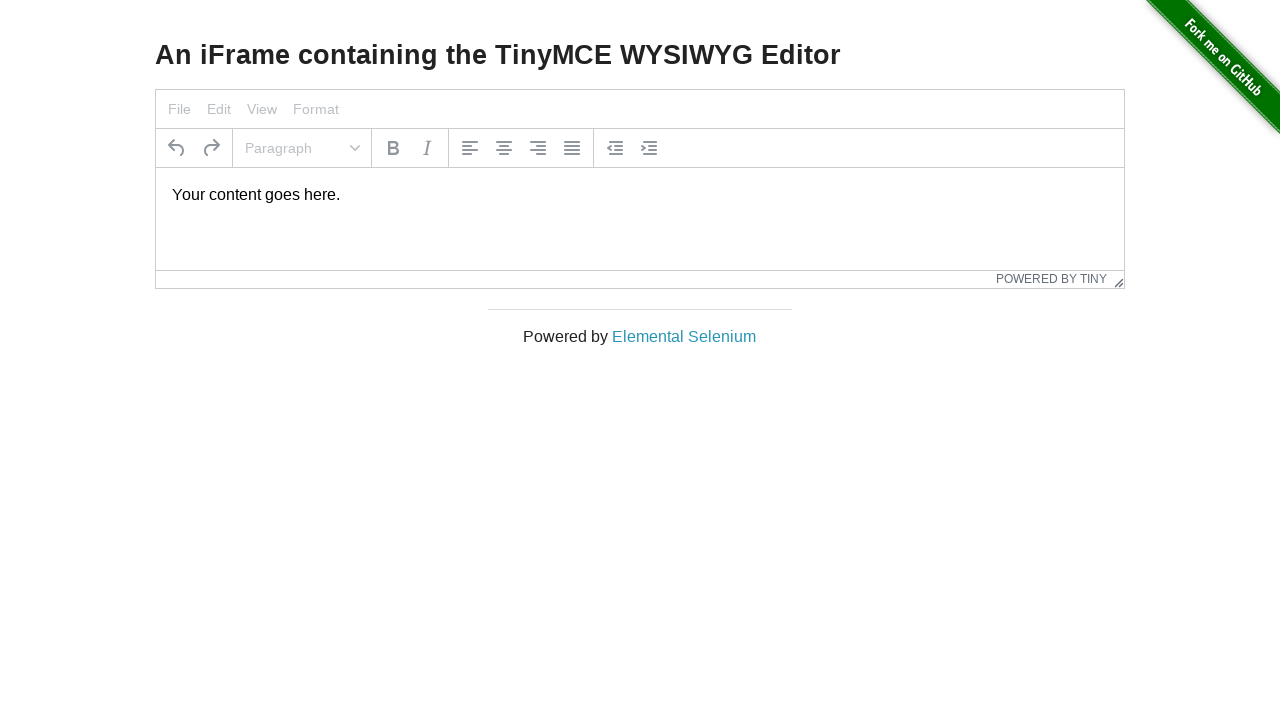

New window loaded and switched to it
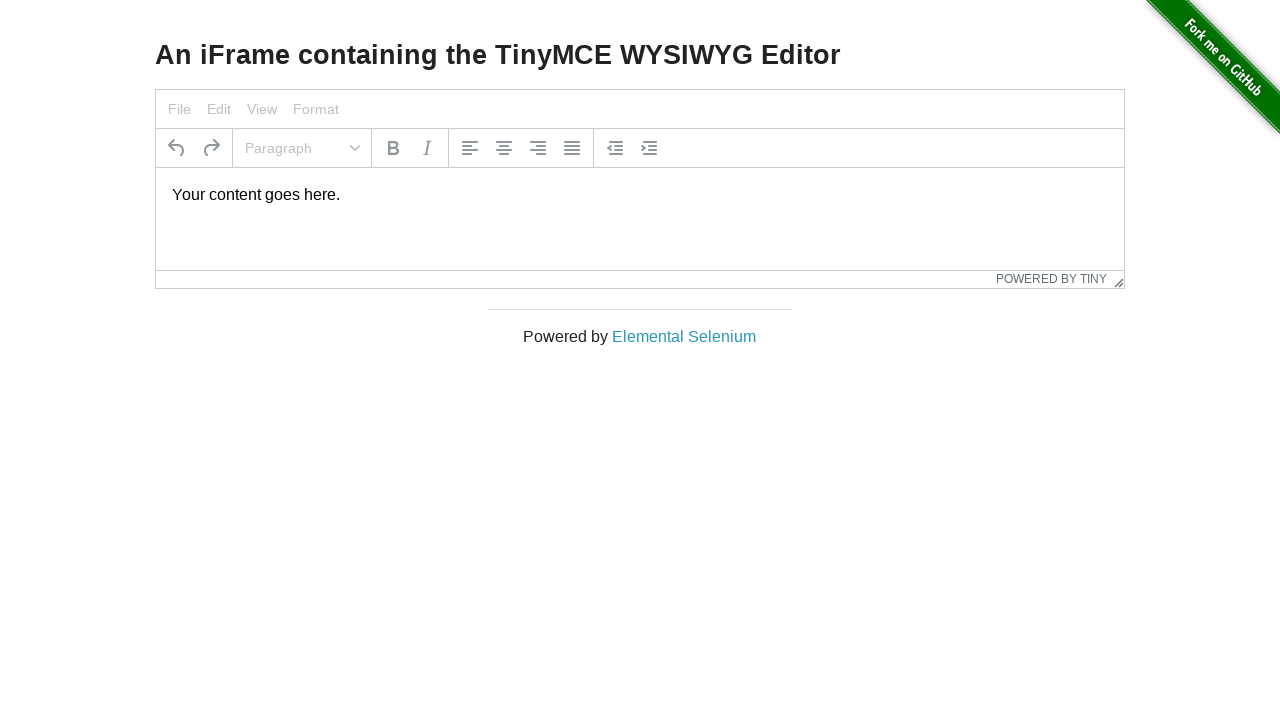

Verified content is displayed in new window
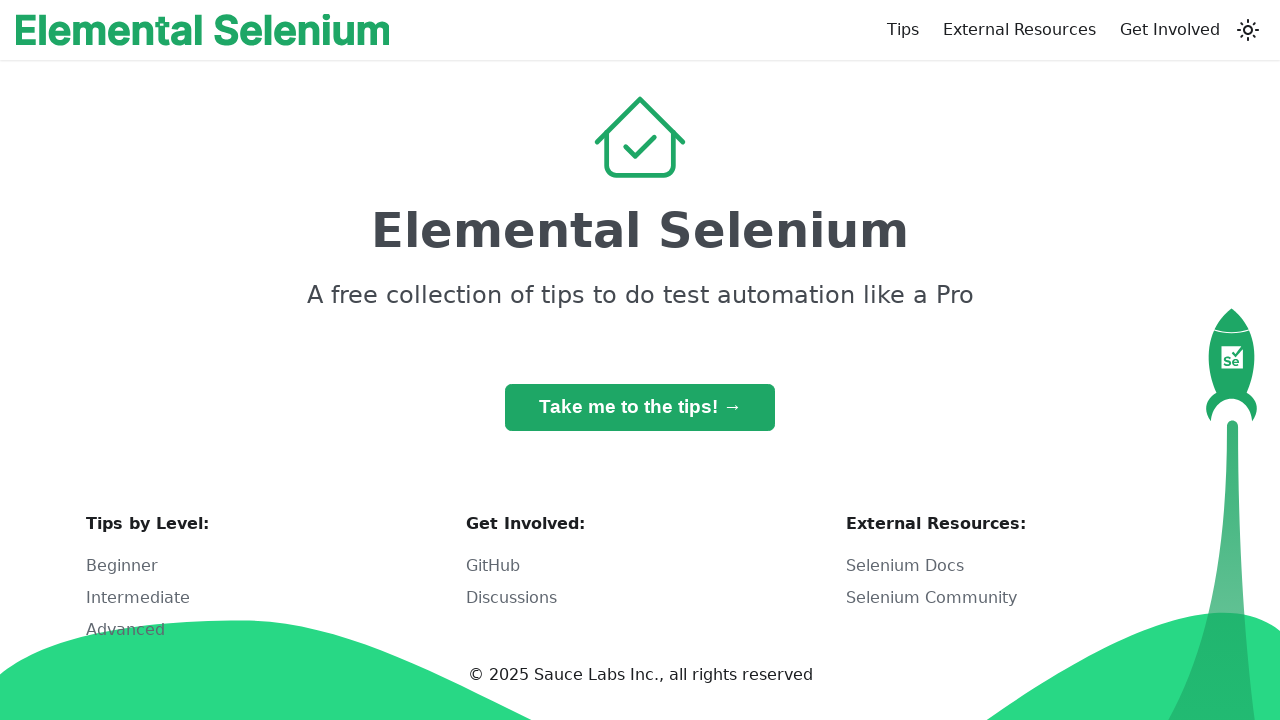

Closed the new window
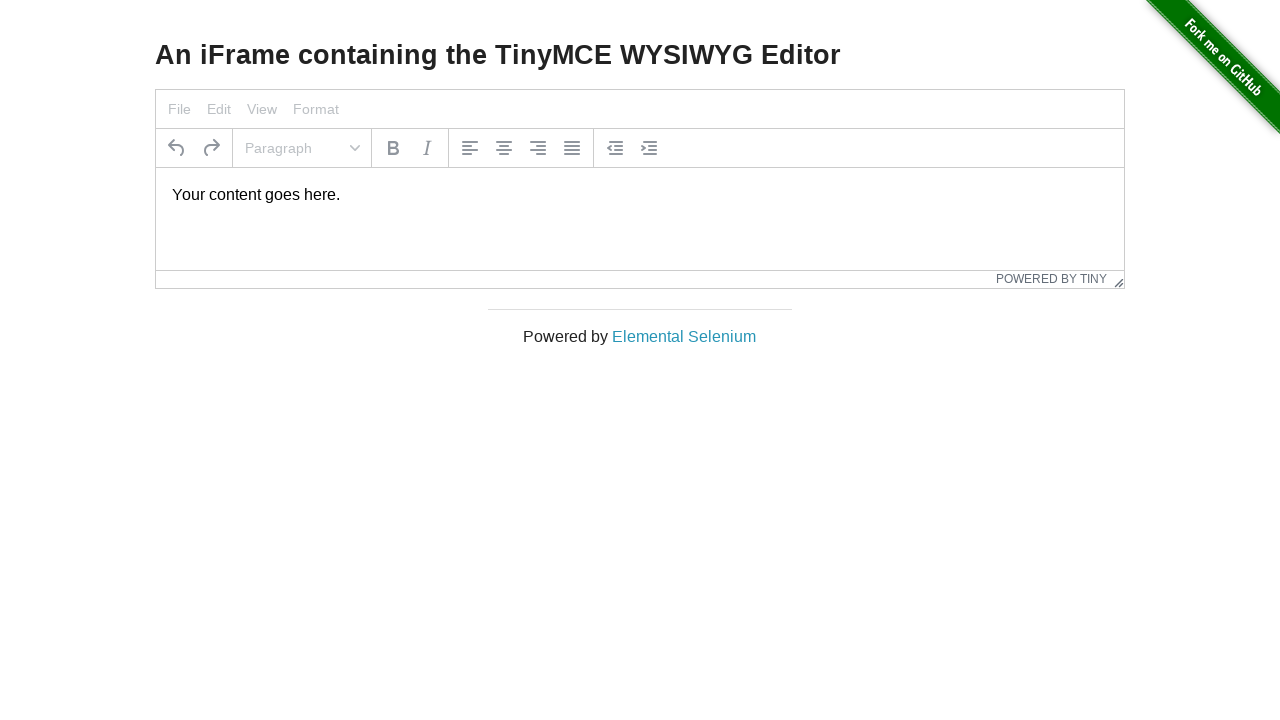

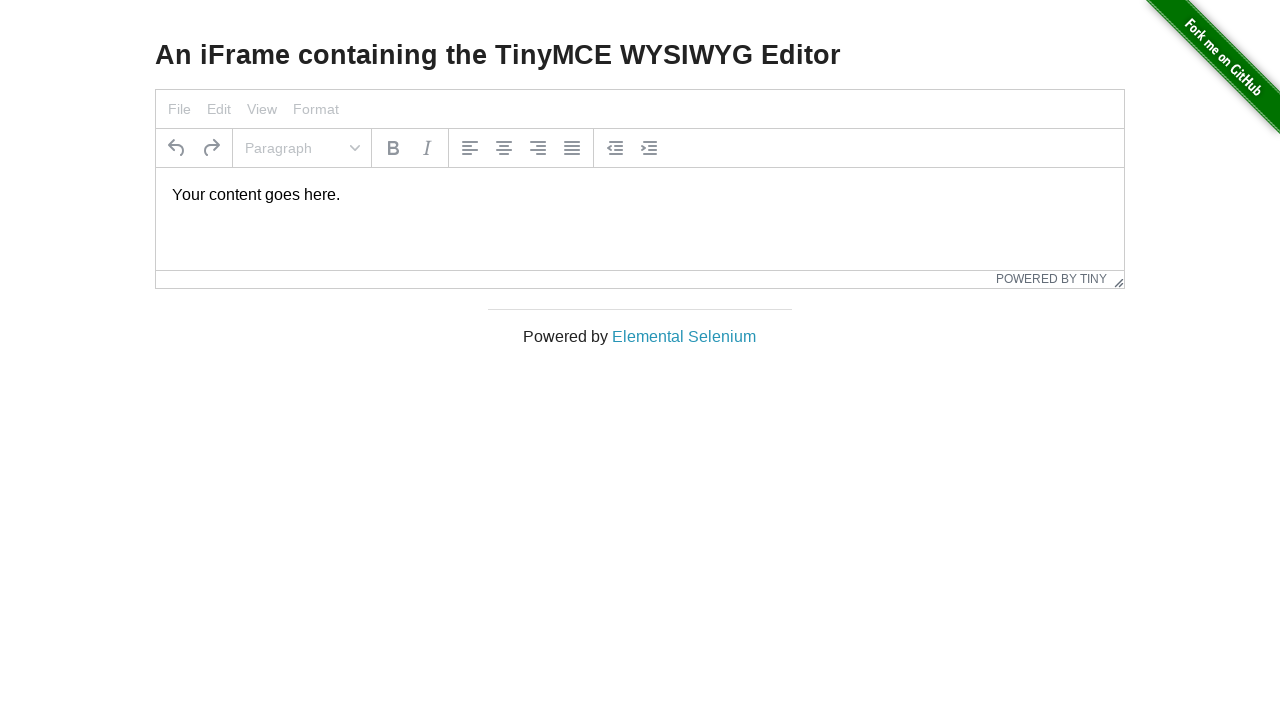